Tests clicking the "Get started" link and verifies both the URL and the Installation heading

Starting URL: https://playwright.dev/

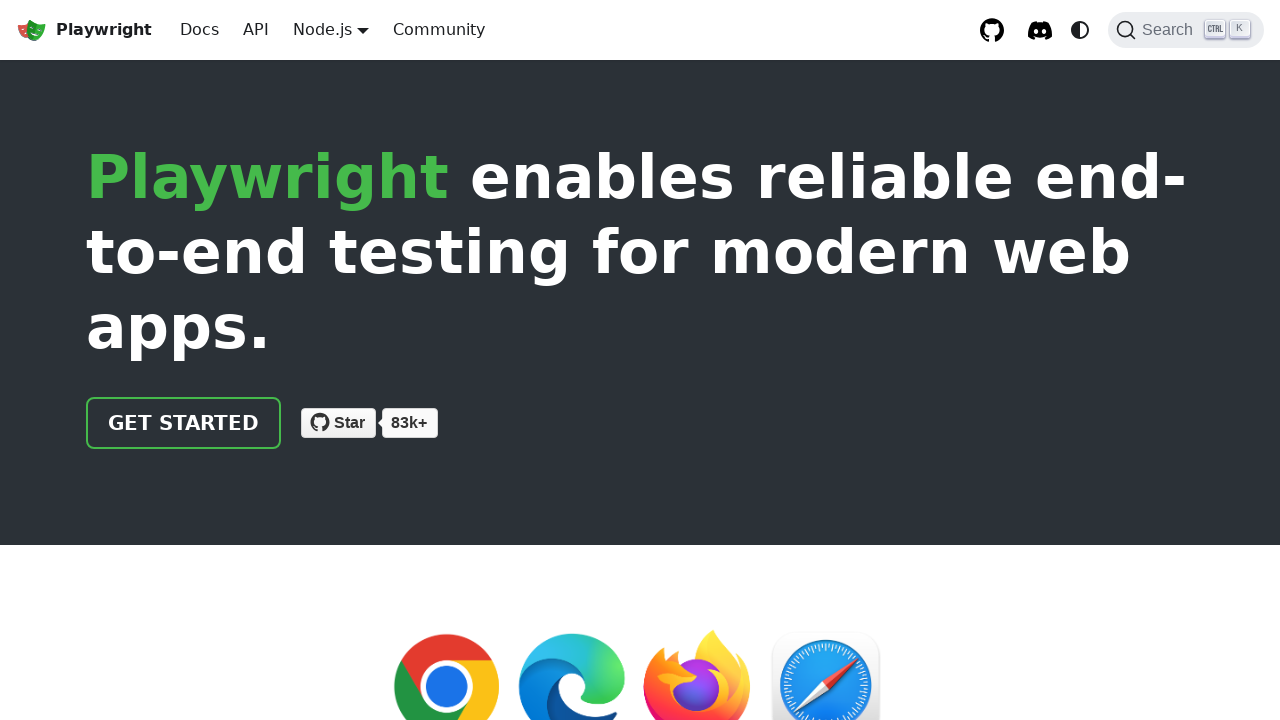

Clicked the 'Get started' link at (184, 423) on internal:role=link[name="Get started"i]
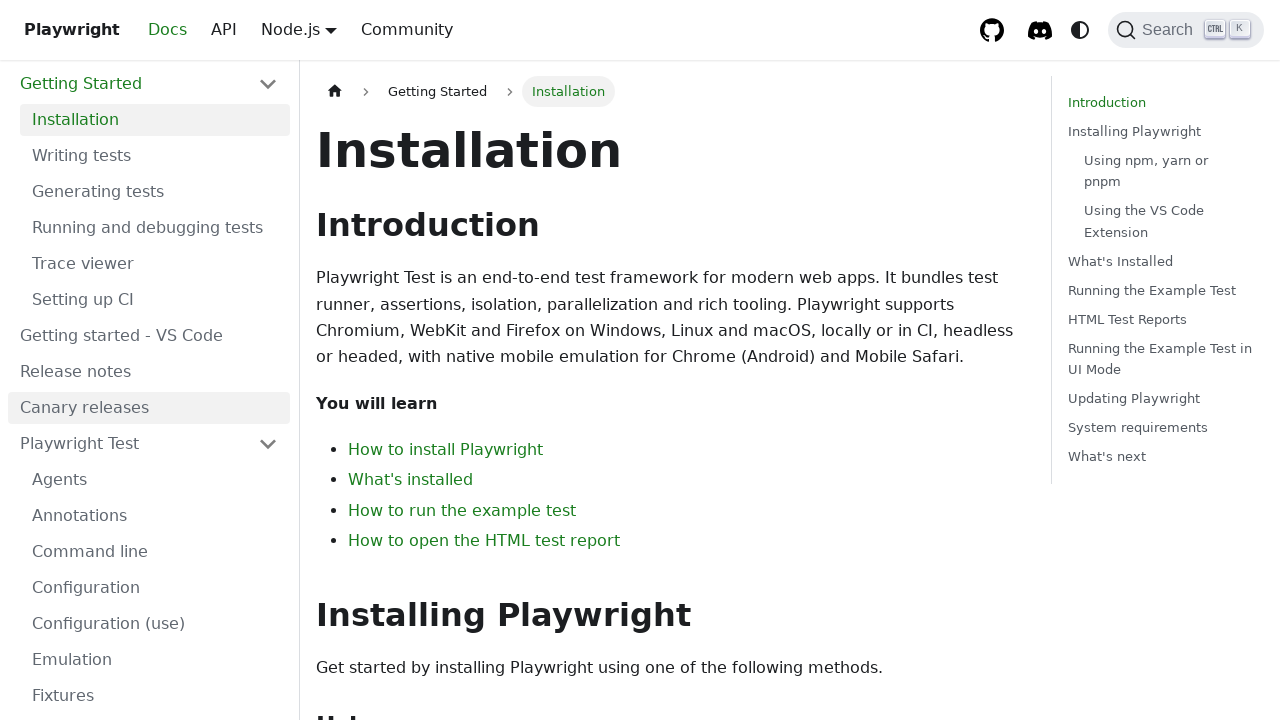

Verified URL is https://playwright.dev/docs/intro
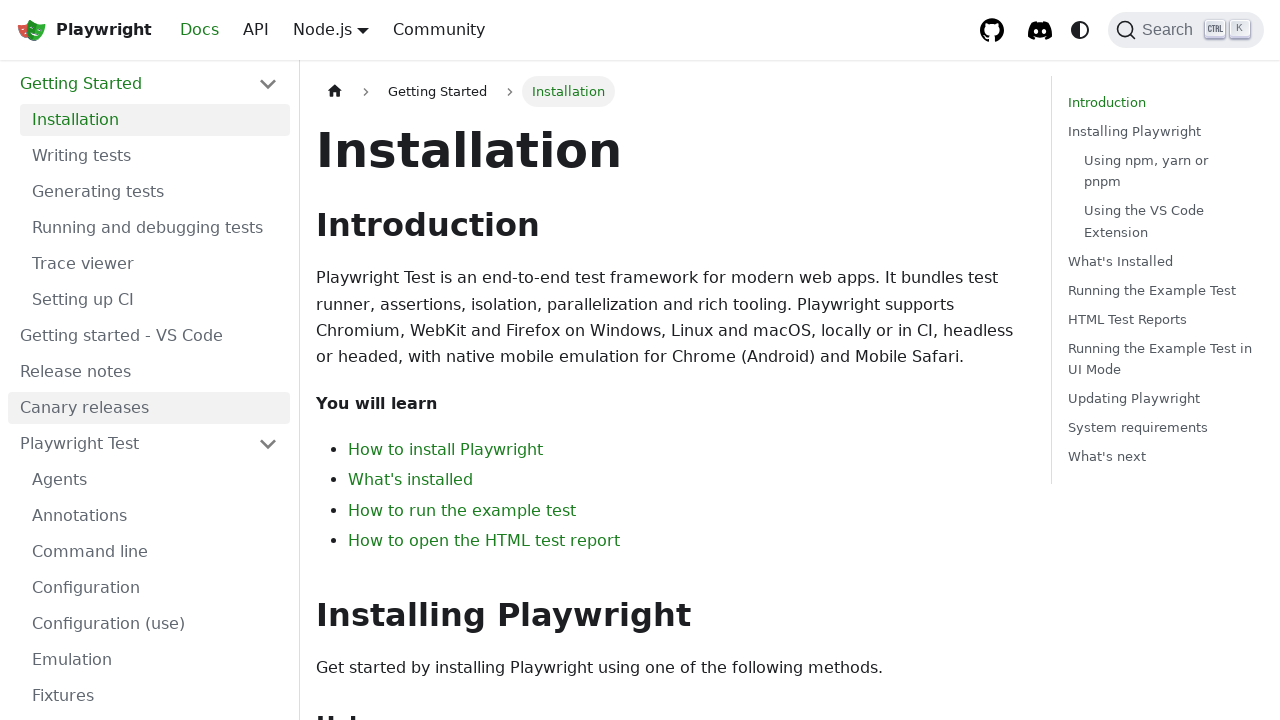

Verified Installation heading is visible
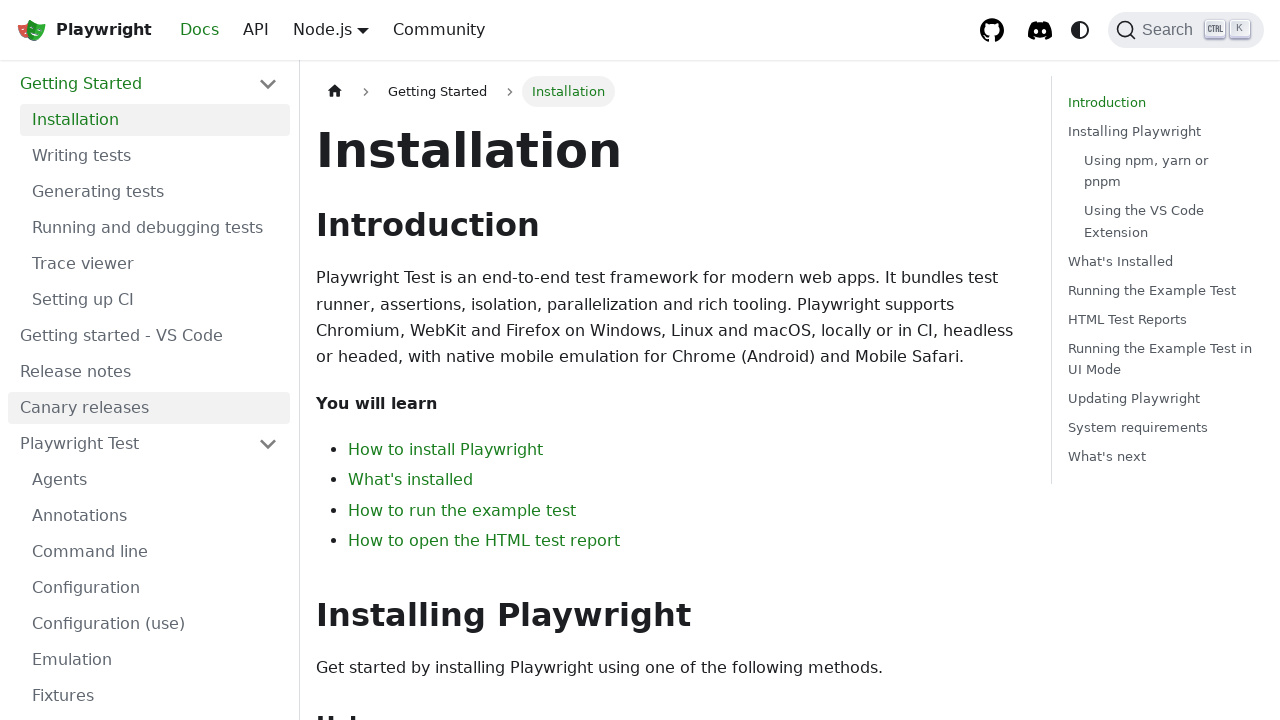

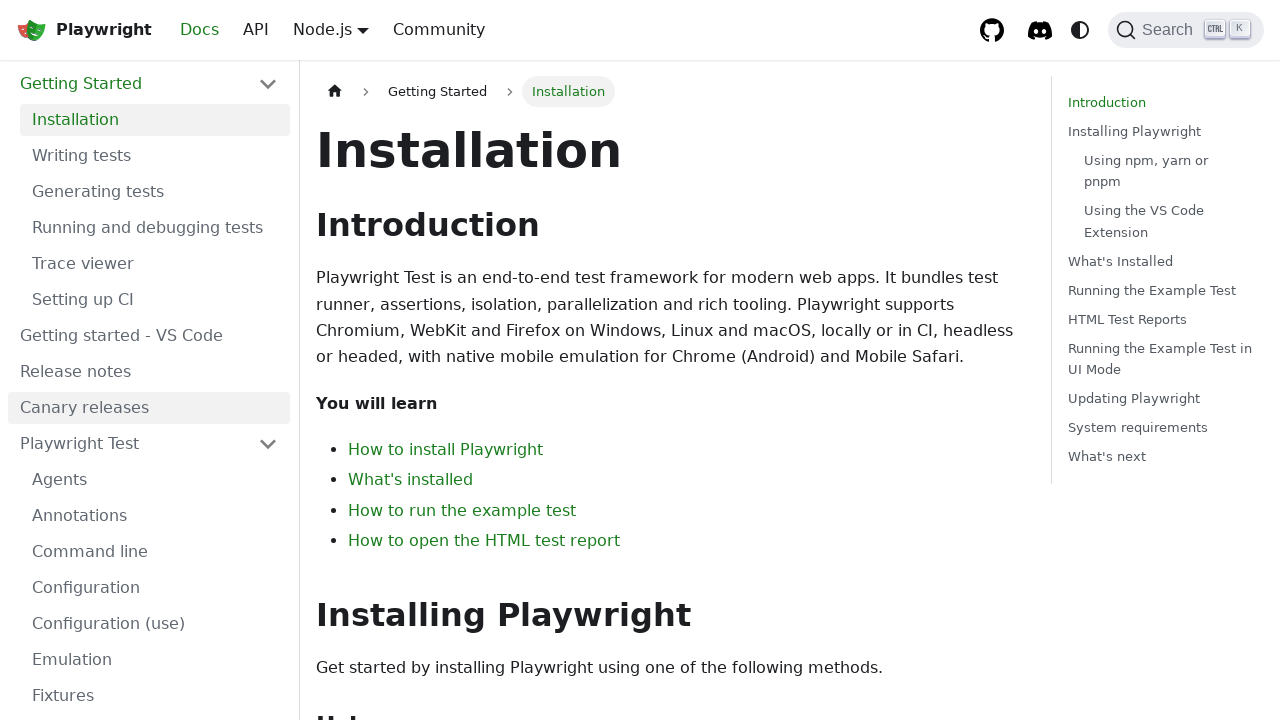